Tests handling a simple JavaScript alert by clicking a button and accepting the alert

Starting URL: https://demoqa.com/alerts

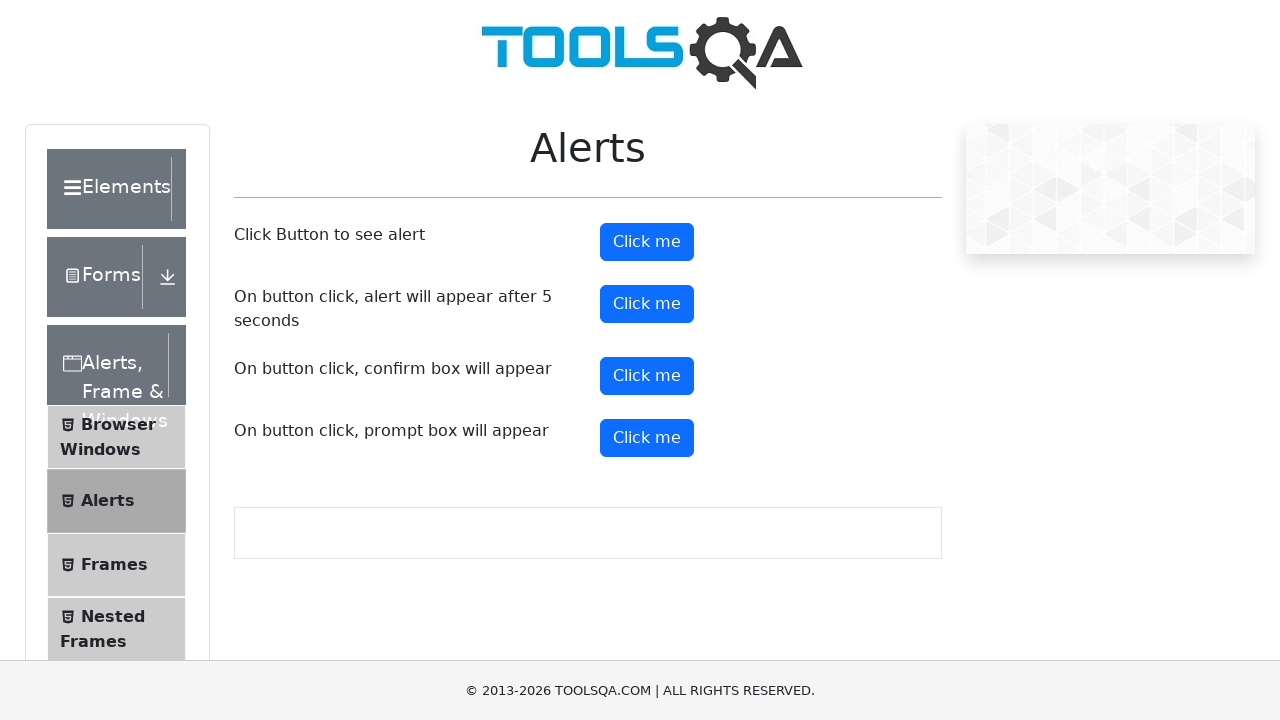

Set up dialog handler to accept alerts
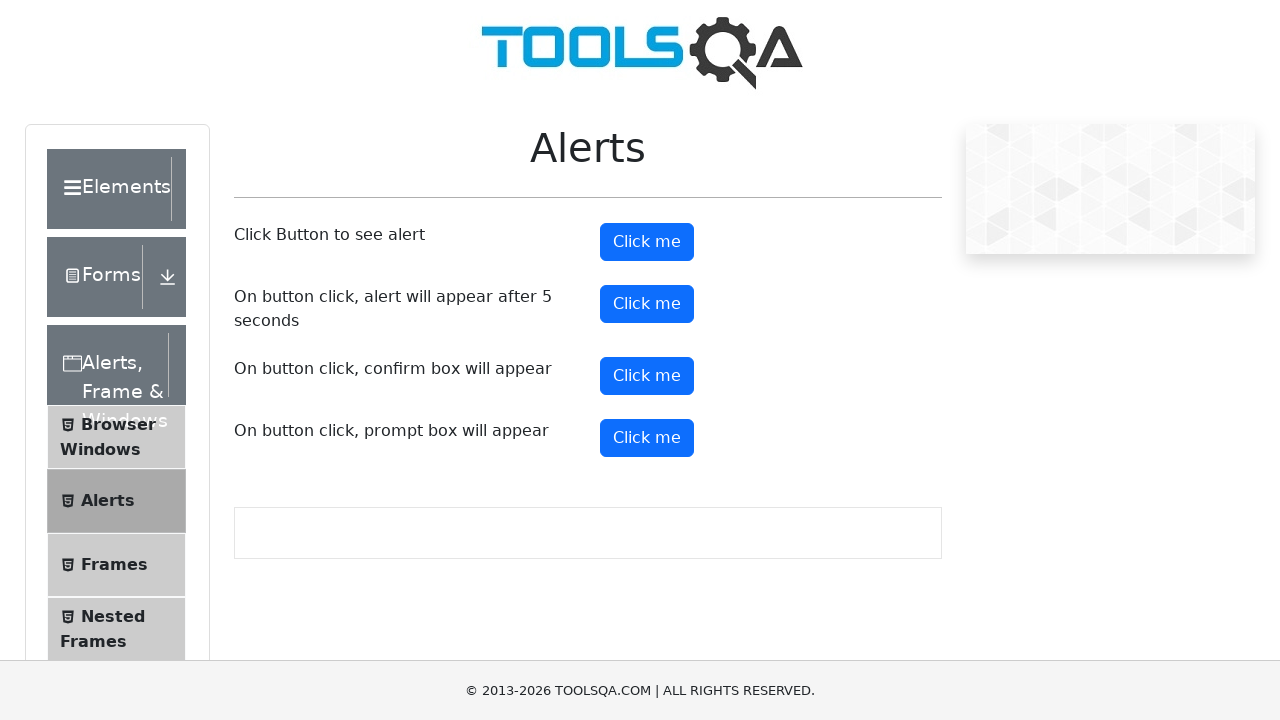

Clicked alert button to trigger JavaScript alert at (647, 242) on #alertButton
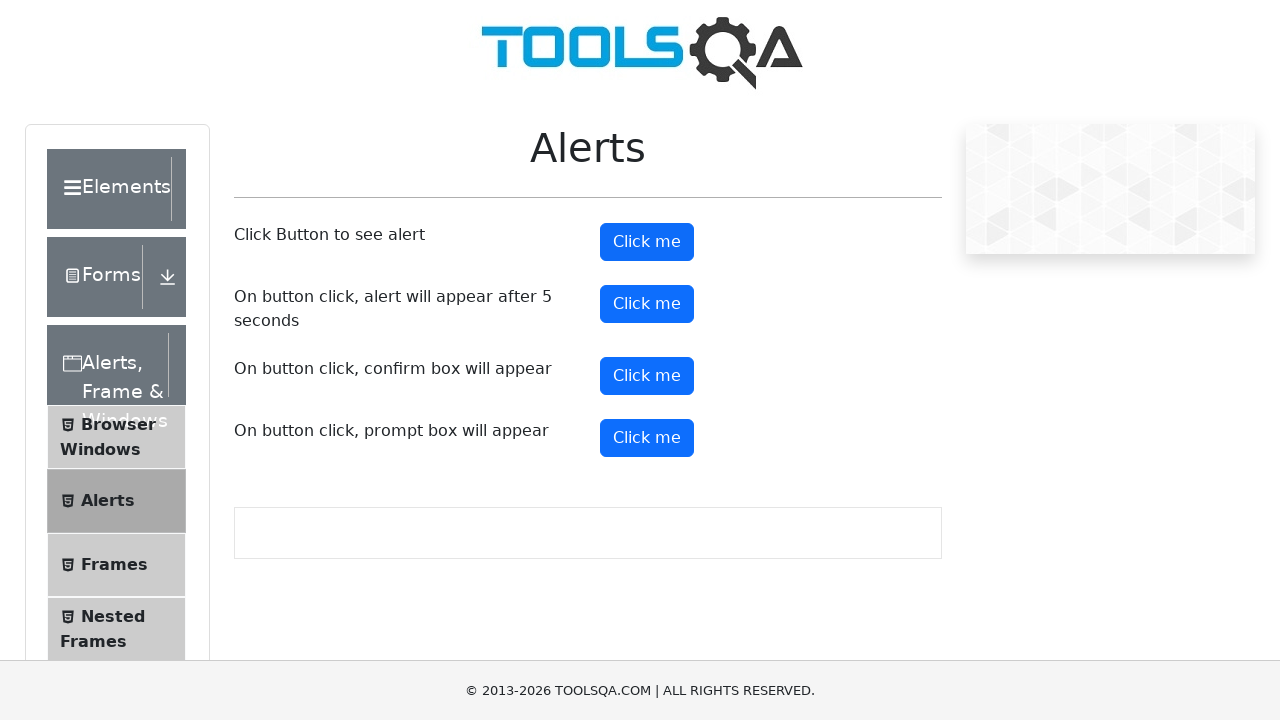

Waited 500ms to ensure alert was handled
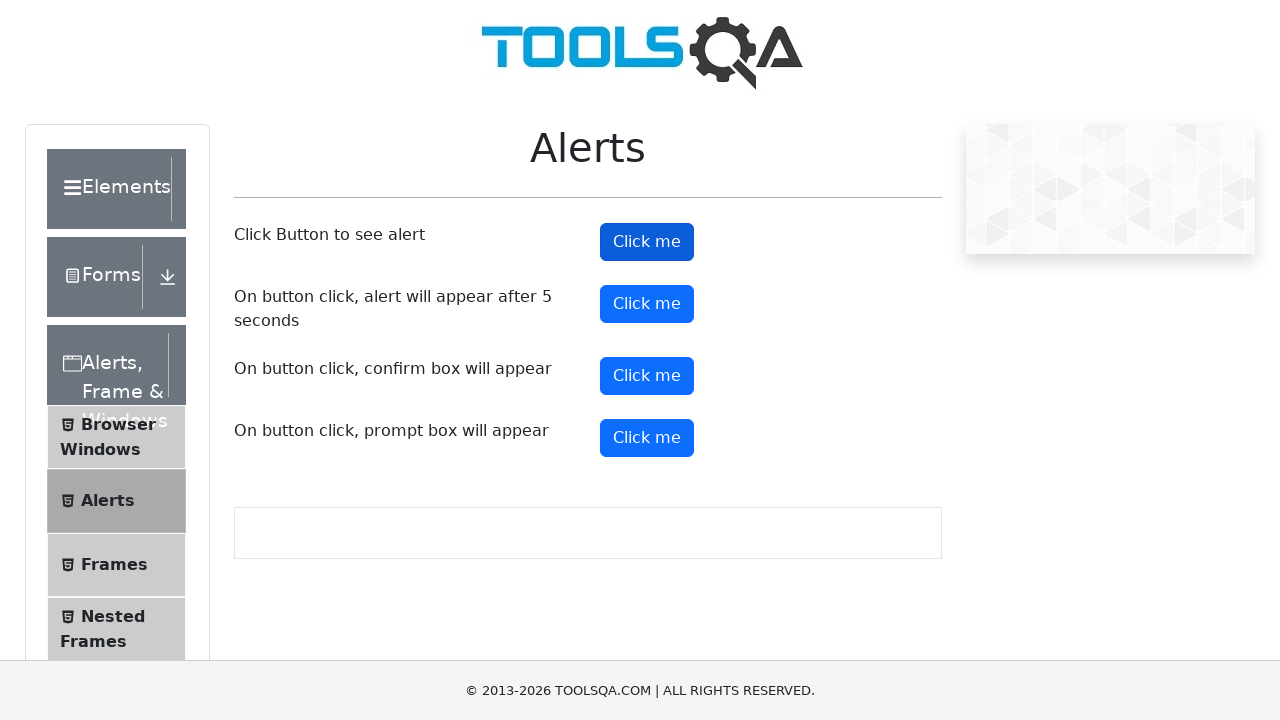

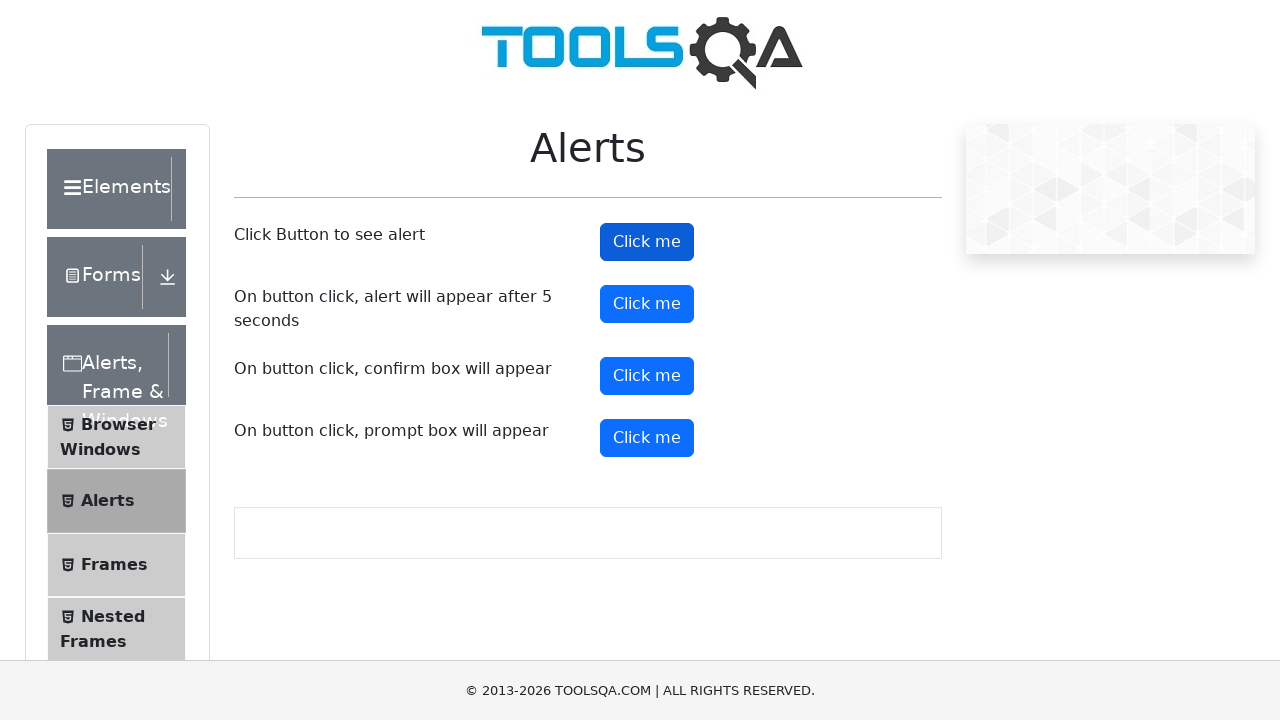